Tests that the currently applied filter link is highlighted with selected class

Starting URL: https://demo.playwright.dev/todomvc

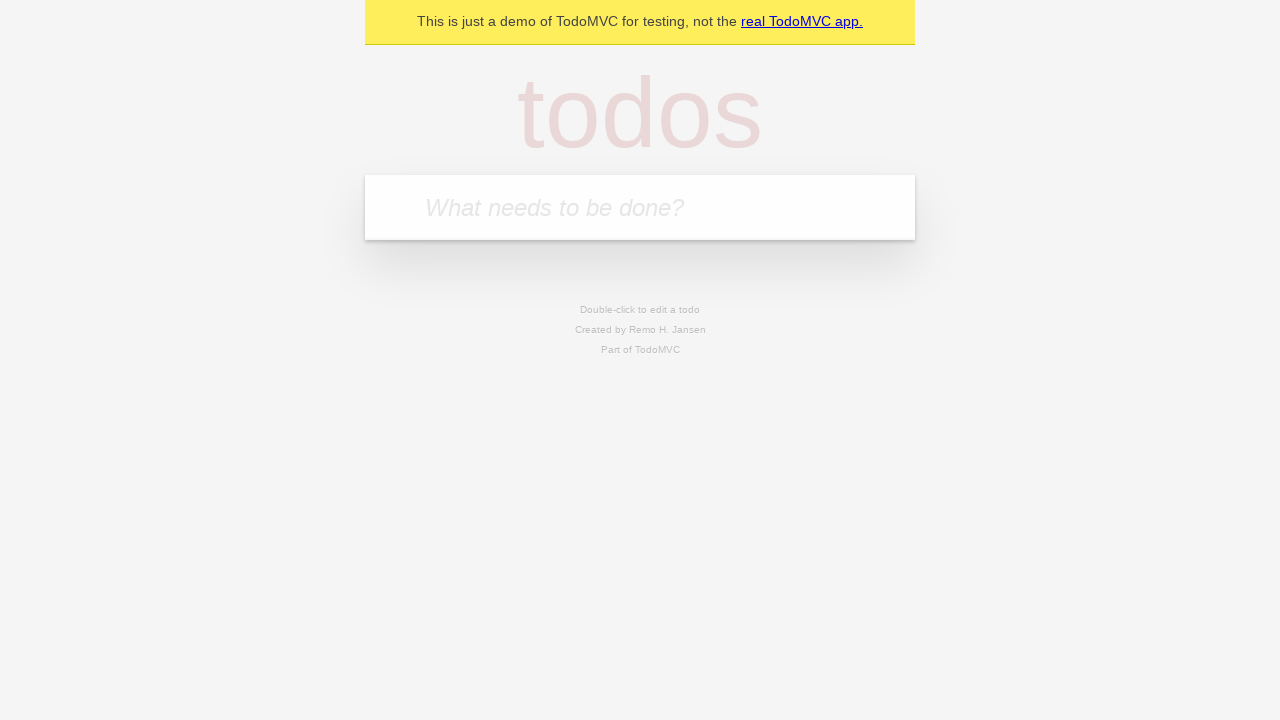

Filled todo input with 'buy some cheese' on internal:attr=[placeholder="What needs to be done?"i]
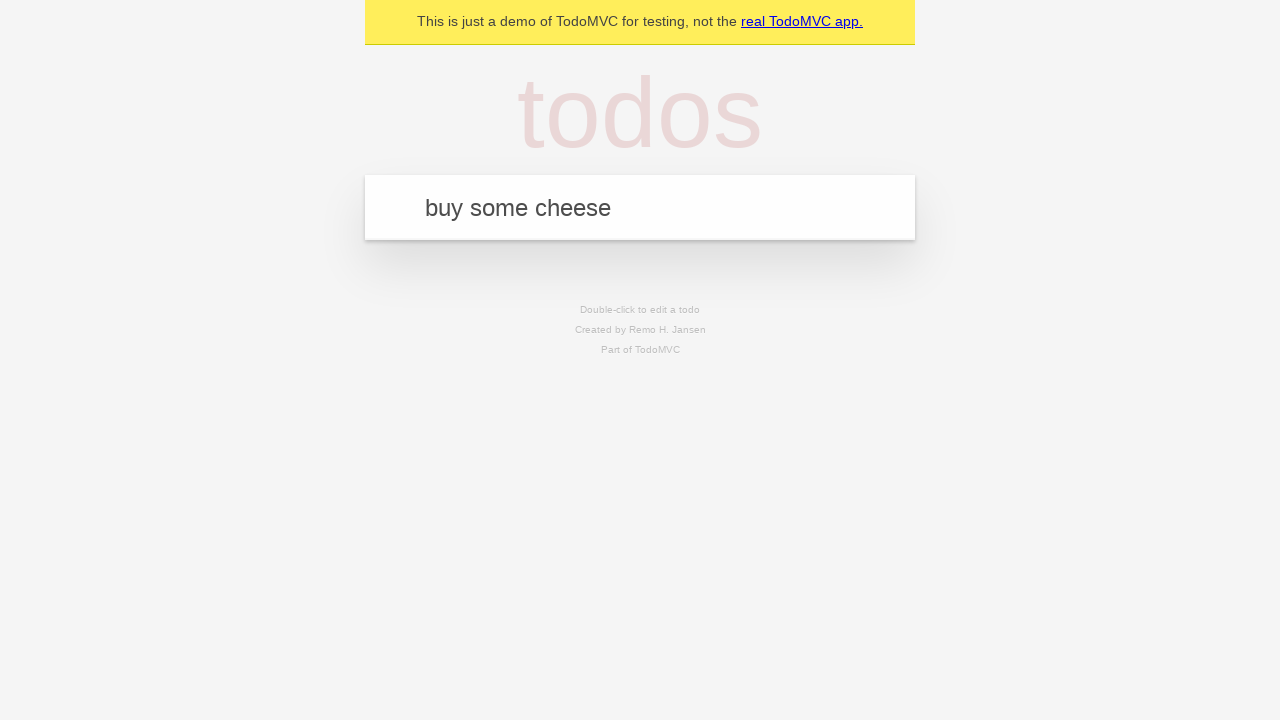

Pressed Enter to add todo 'buy some cheese' on internal:attr=[placeholder="What needs to be done?"i]
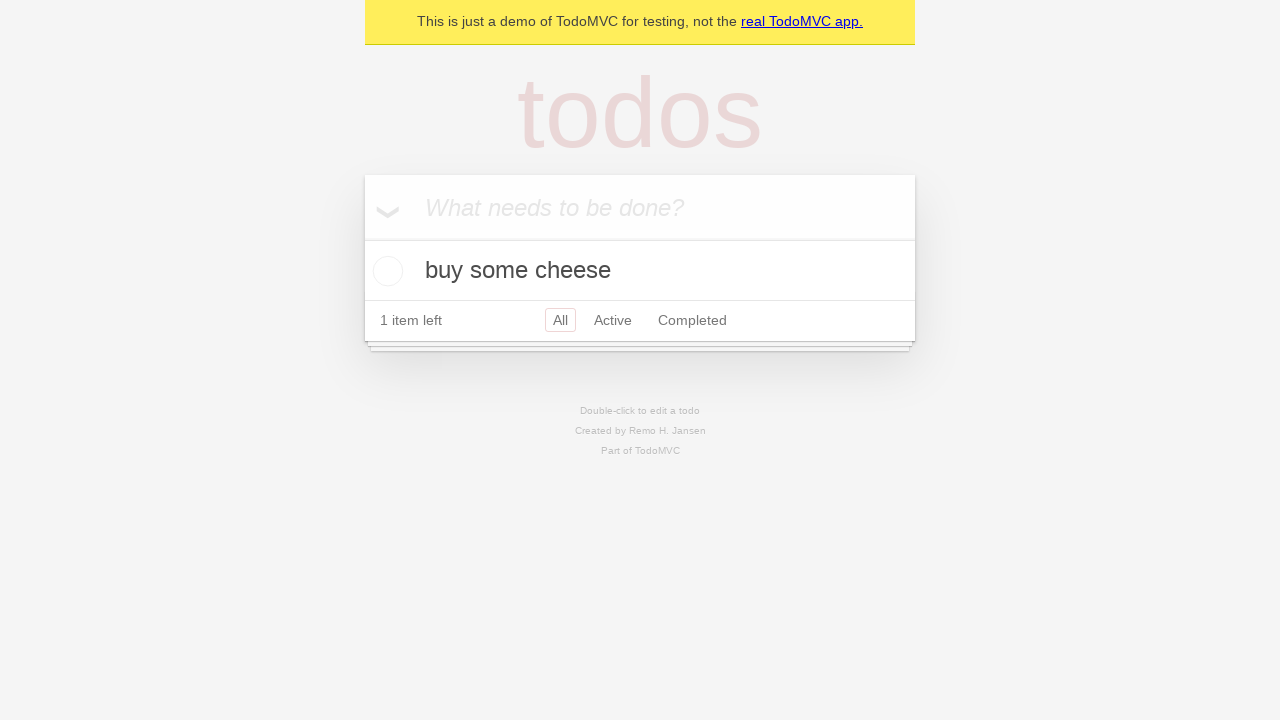

Filled todo input with 'feed the cat' on internal:attr=[placeholder="What needs to be done?"i]
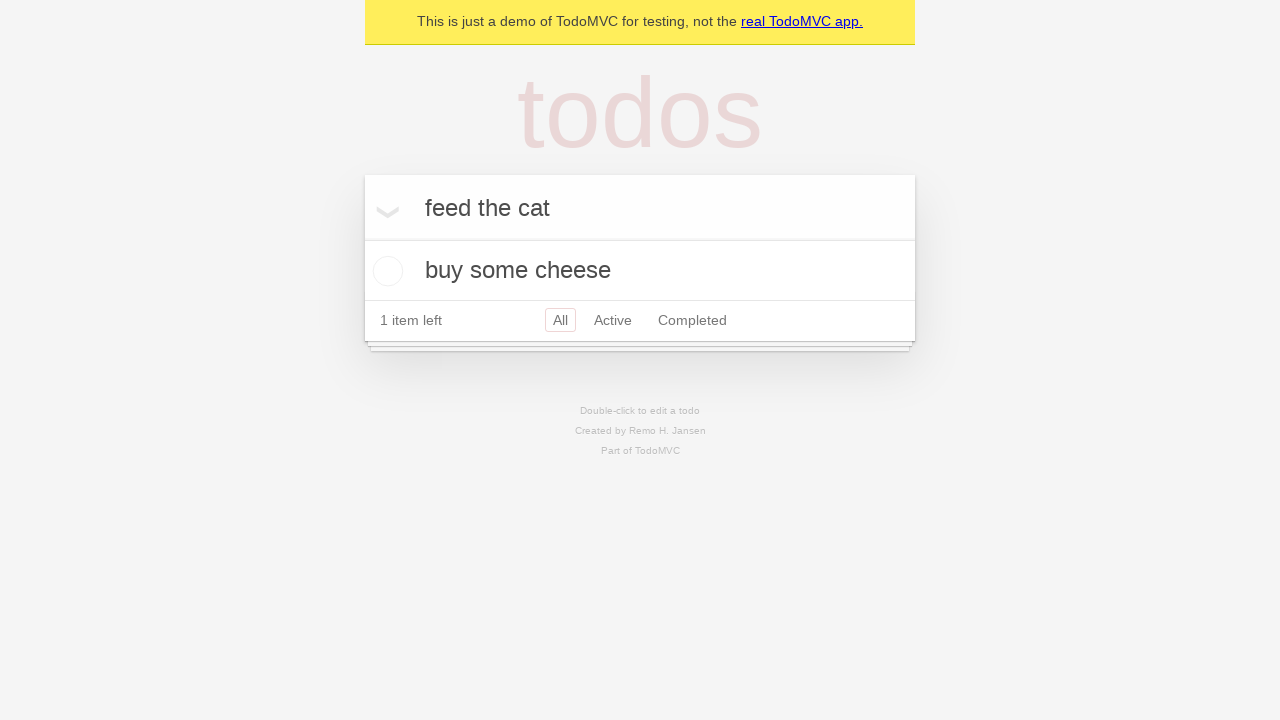

Pressed Enter to add todo 'feed the cat' on internal:attr=[placeholder="What needs to be done?"i]
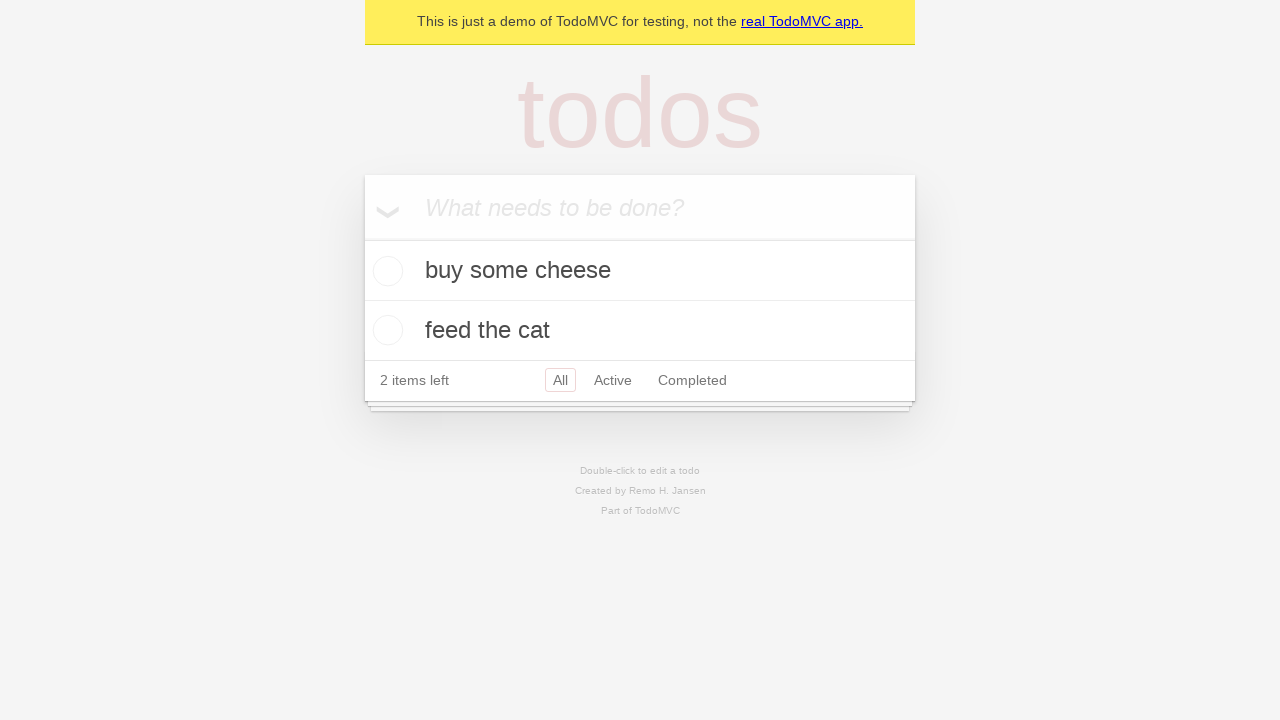

Filled todo input with 'book a doctors appointment' on internal:attr=[placeholder="What needs to be done?"i]
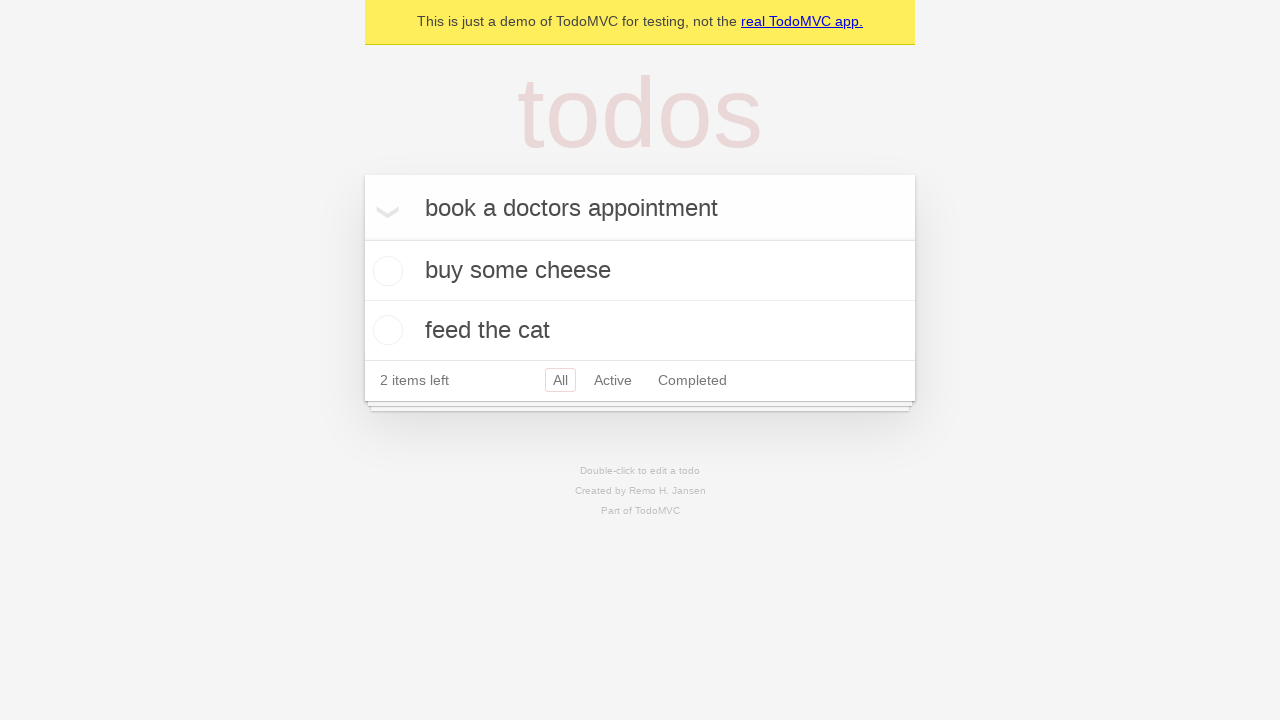

Pressed Enter to add todo 'book a doctors appointment' on internal:attr=[placeholder="What needs to be done?"i]
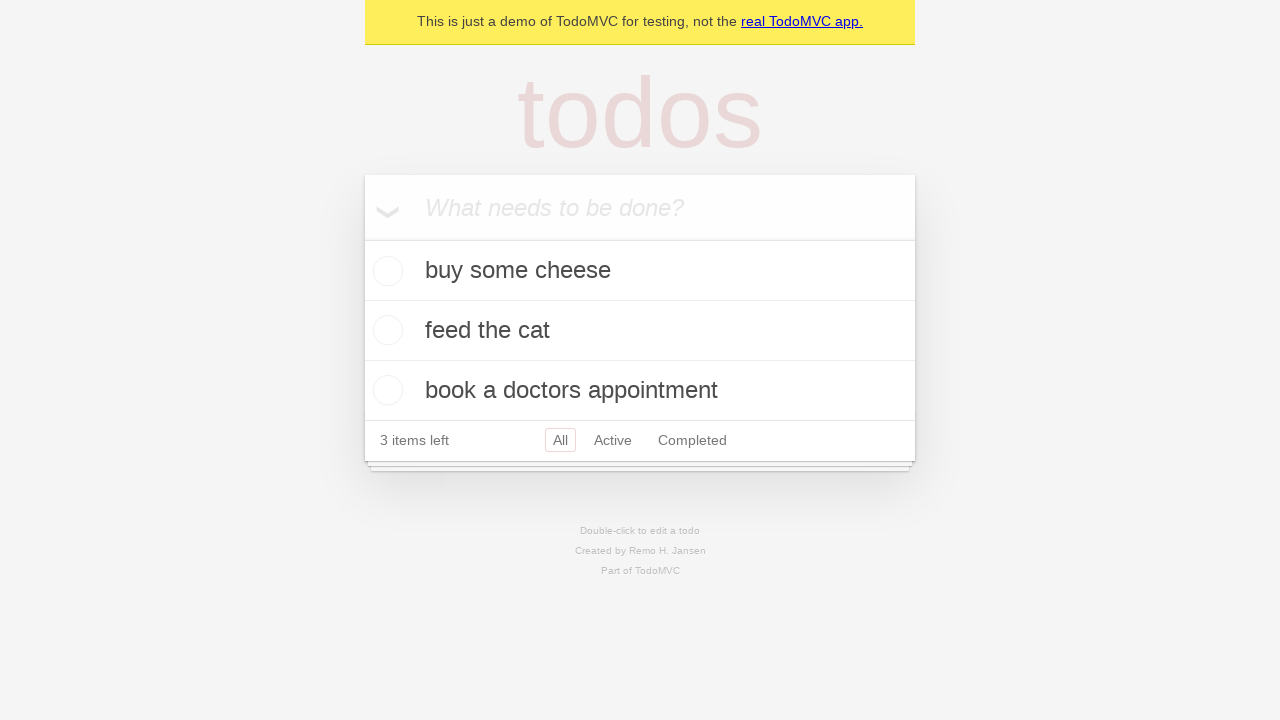

Waited for all 3 todo items to be added to the page
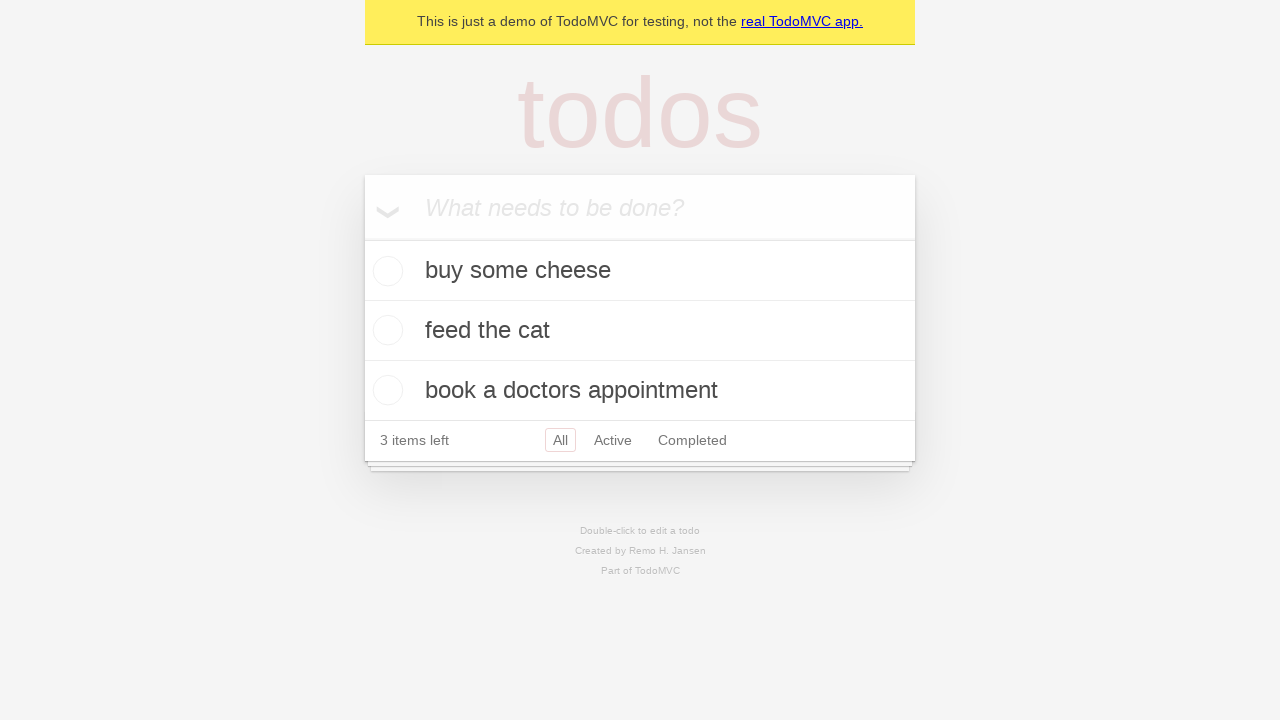

Created locators for Active and Completed filter links
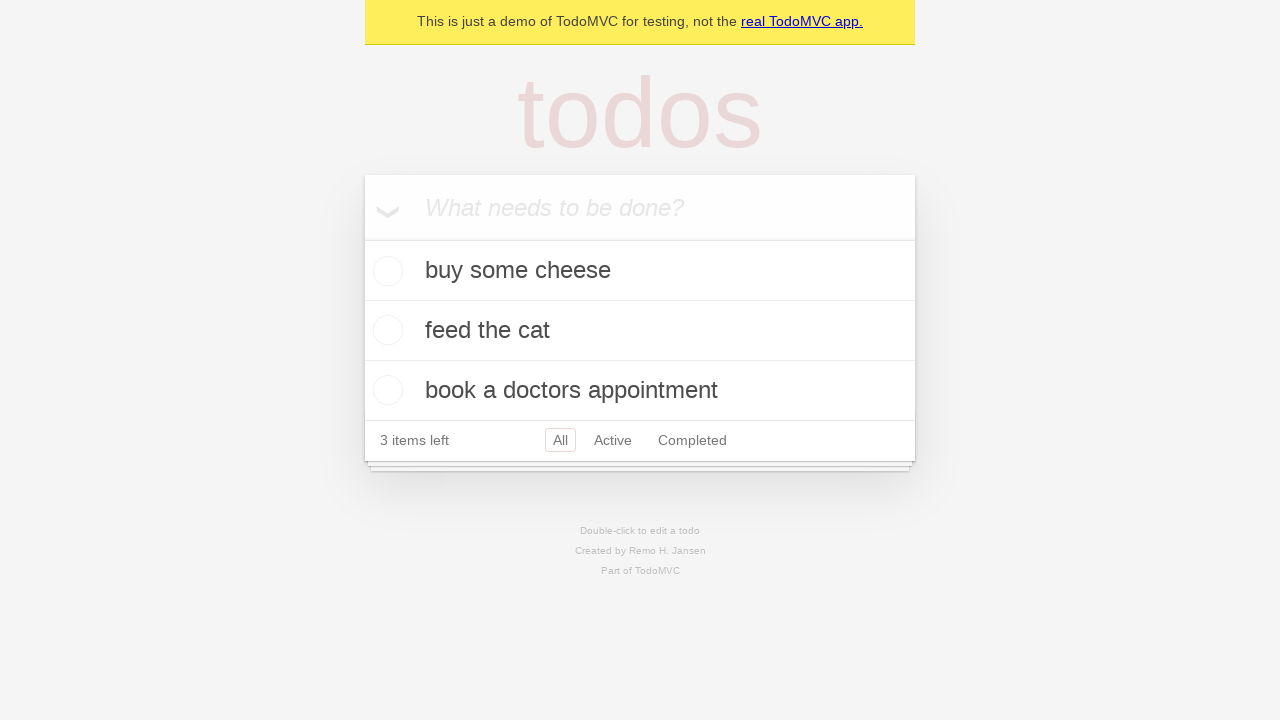

Clicked Active filter link at (613, 440) on internal:role=link[name="Active"i]
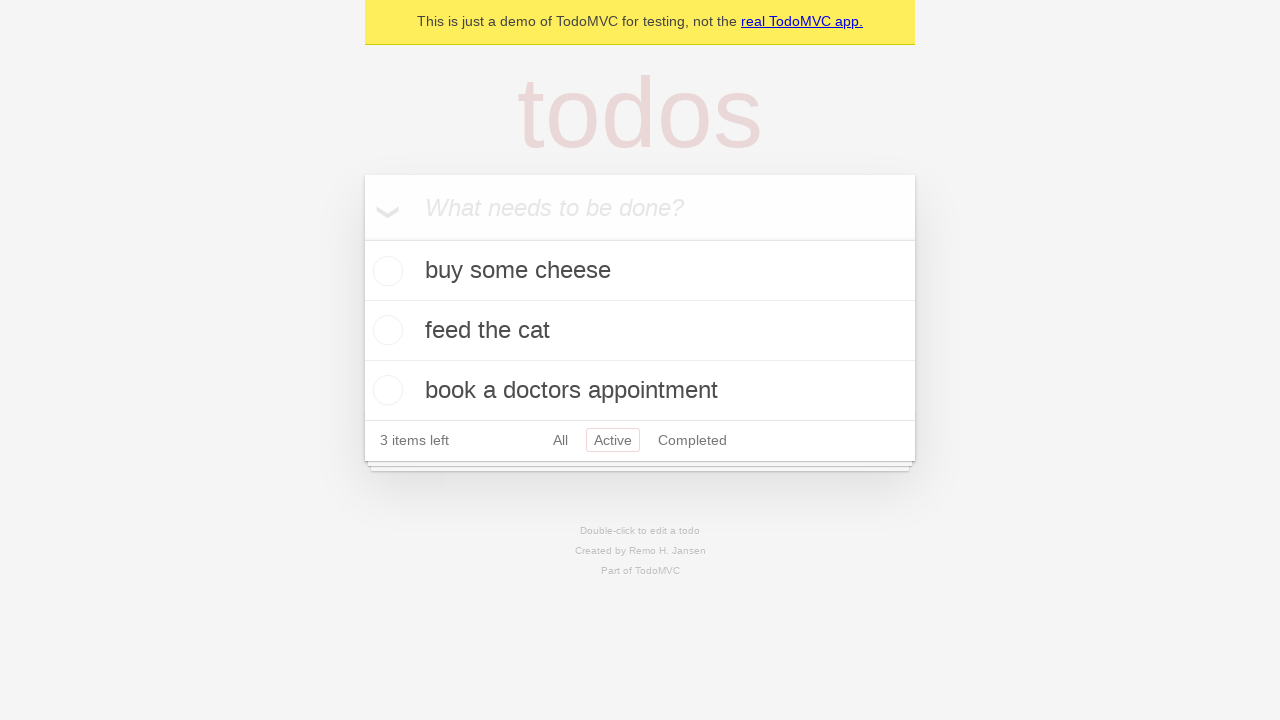

Clicked Completed filter link at (692, 440) on internal:role=link[name="Completed"i]
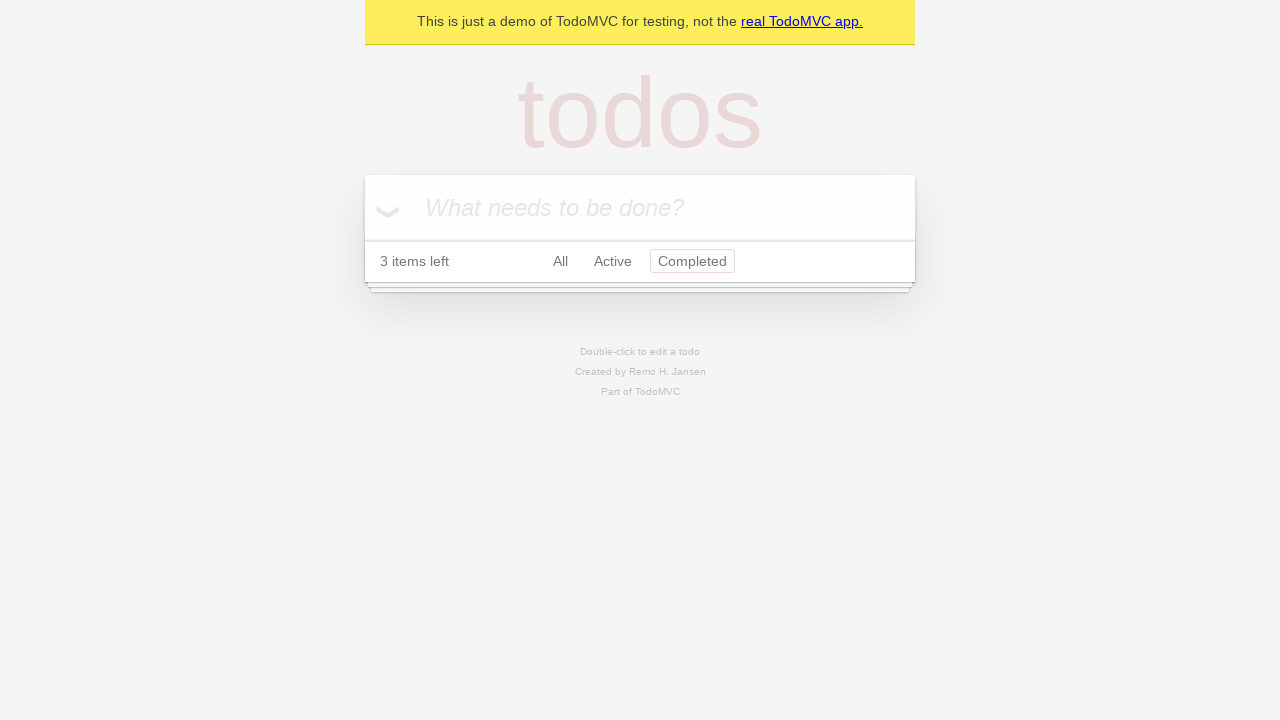

Waited for page to settle after clicking Completed filter
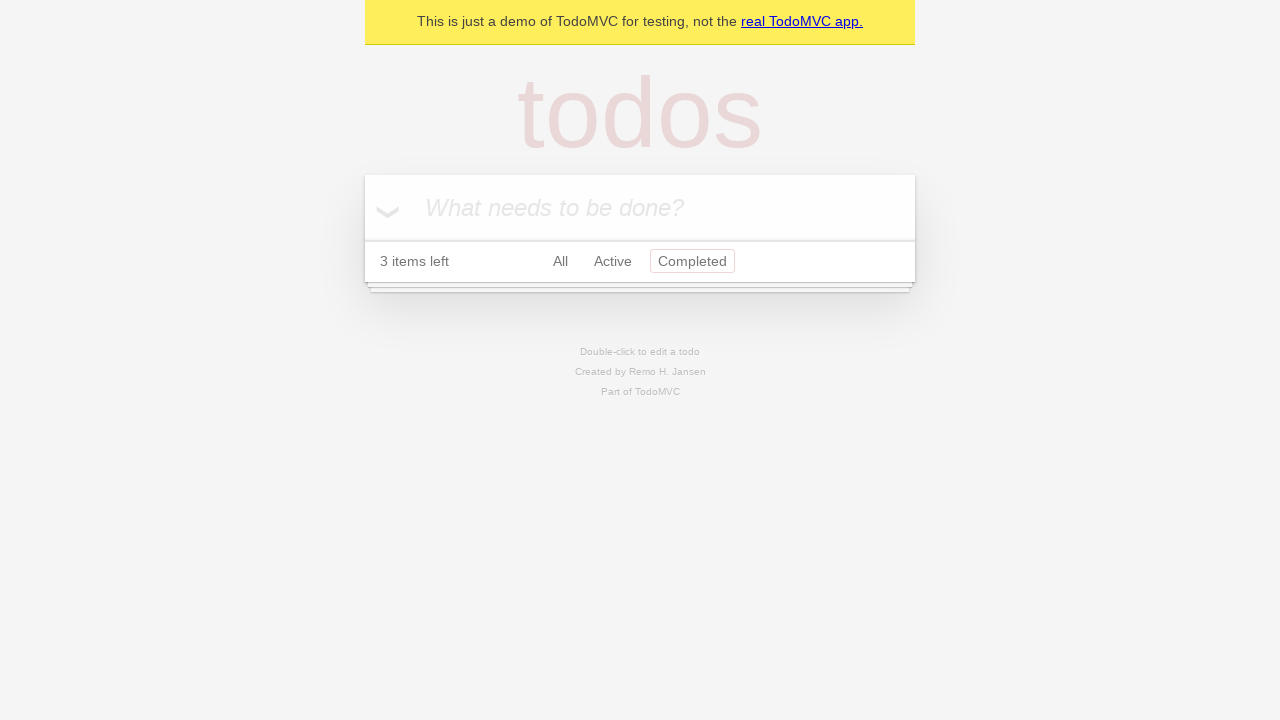

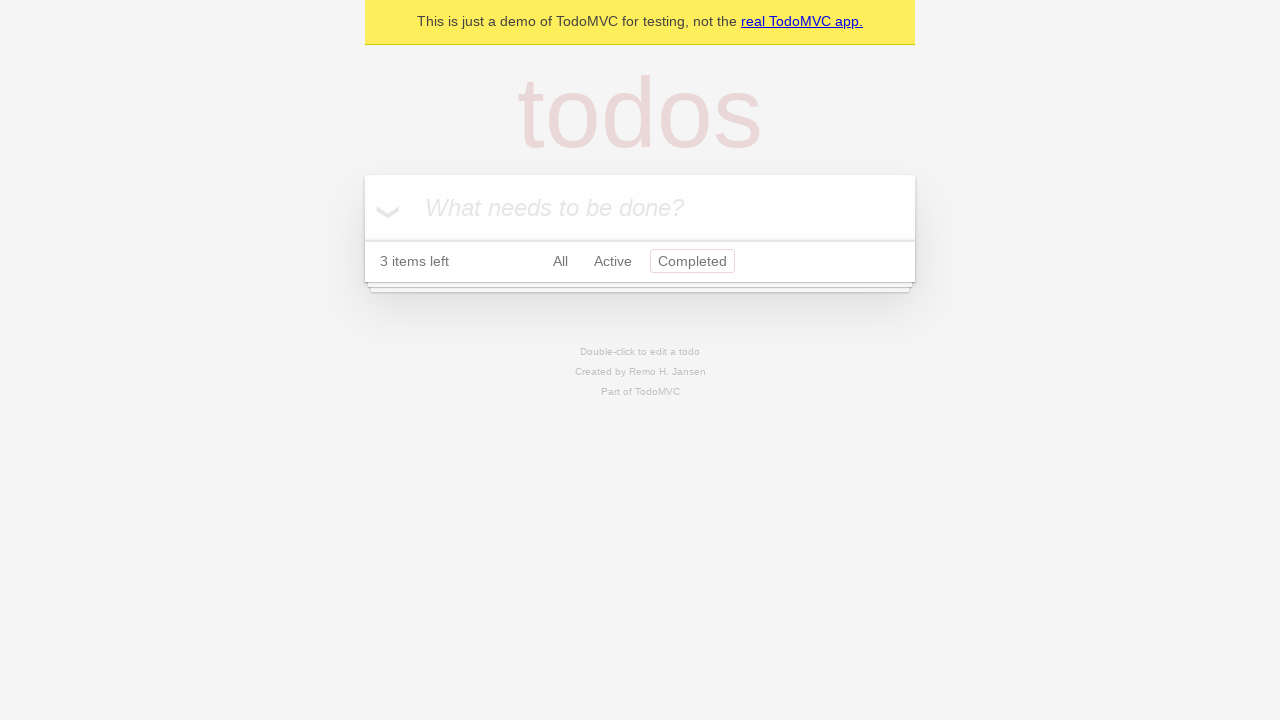